Tests window handling functionality by opening a new window through a link click, switching between windows, and verifying URLs

Starting URL: https://the-internet.herokuapp.com/windows

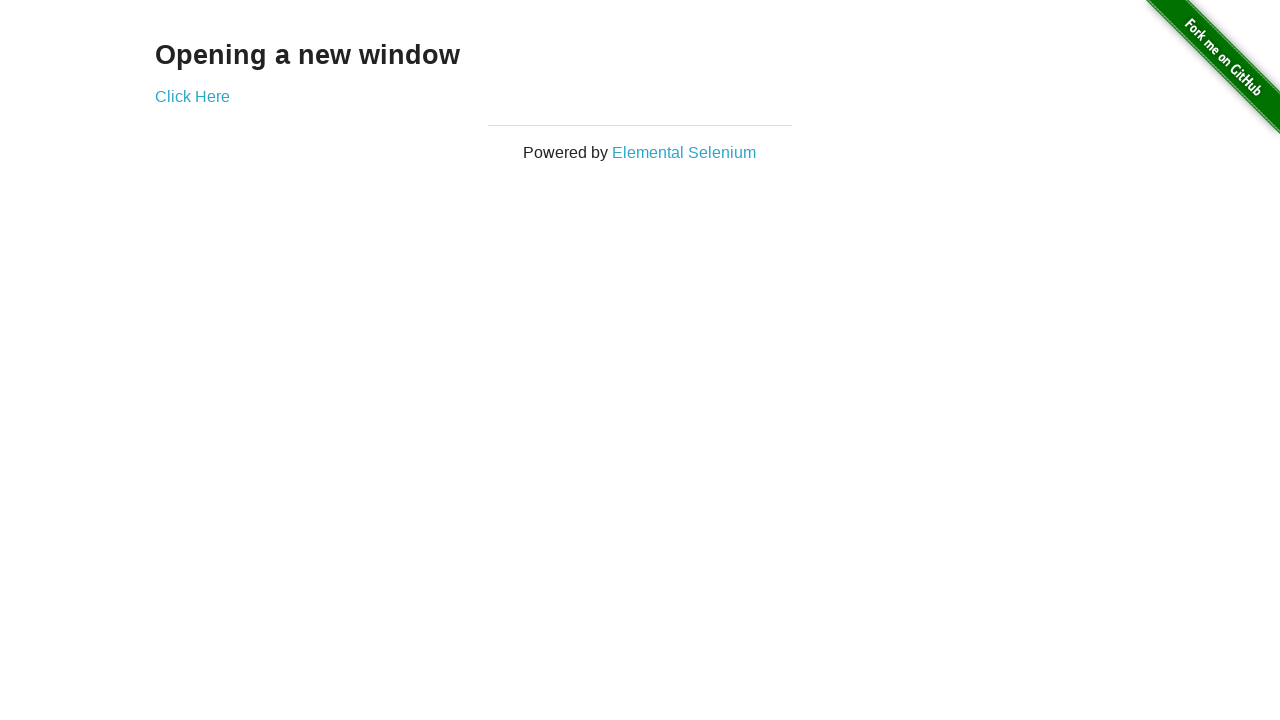

Verified initial page URL is https://the-internet.herokuapp.com/windows
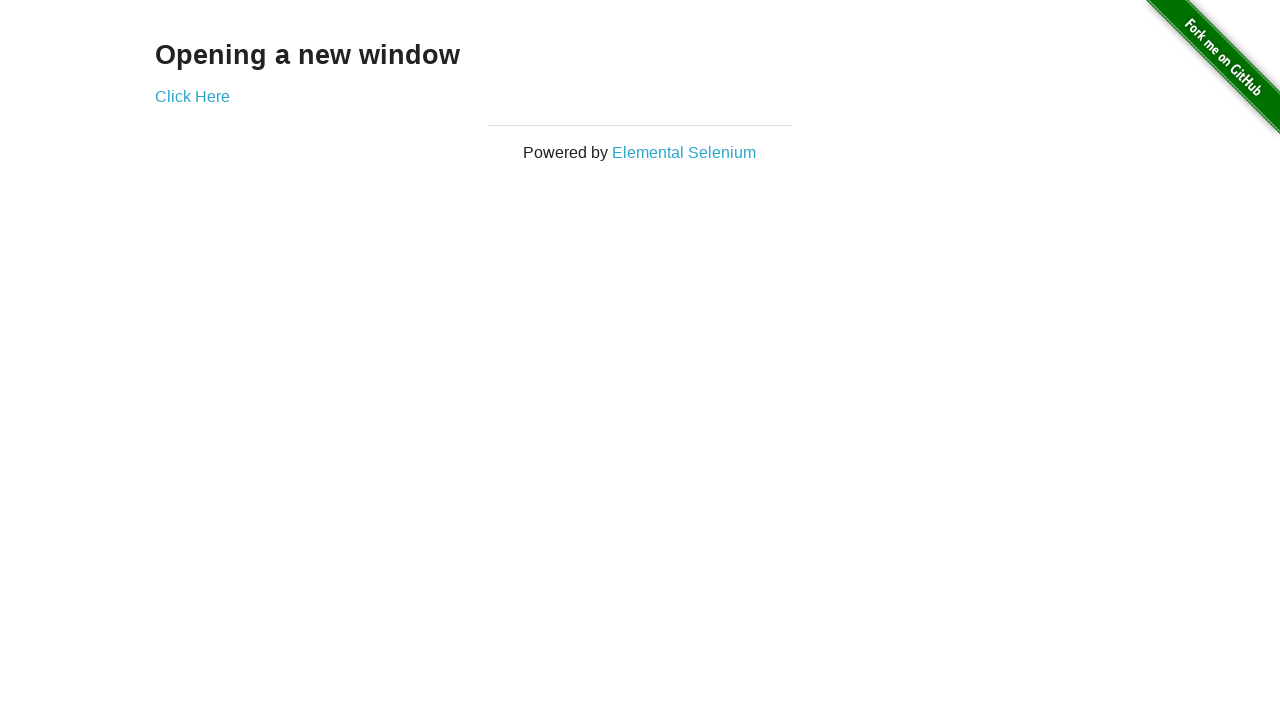

Clicked 'Click Here' link to open new window at (192, 96) on text=Click Here
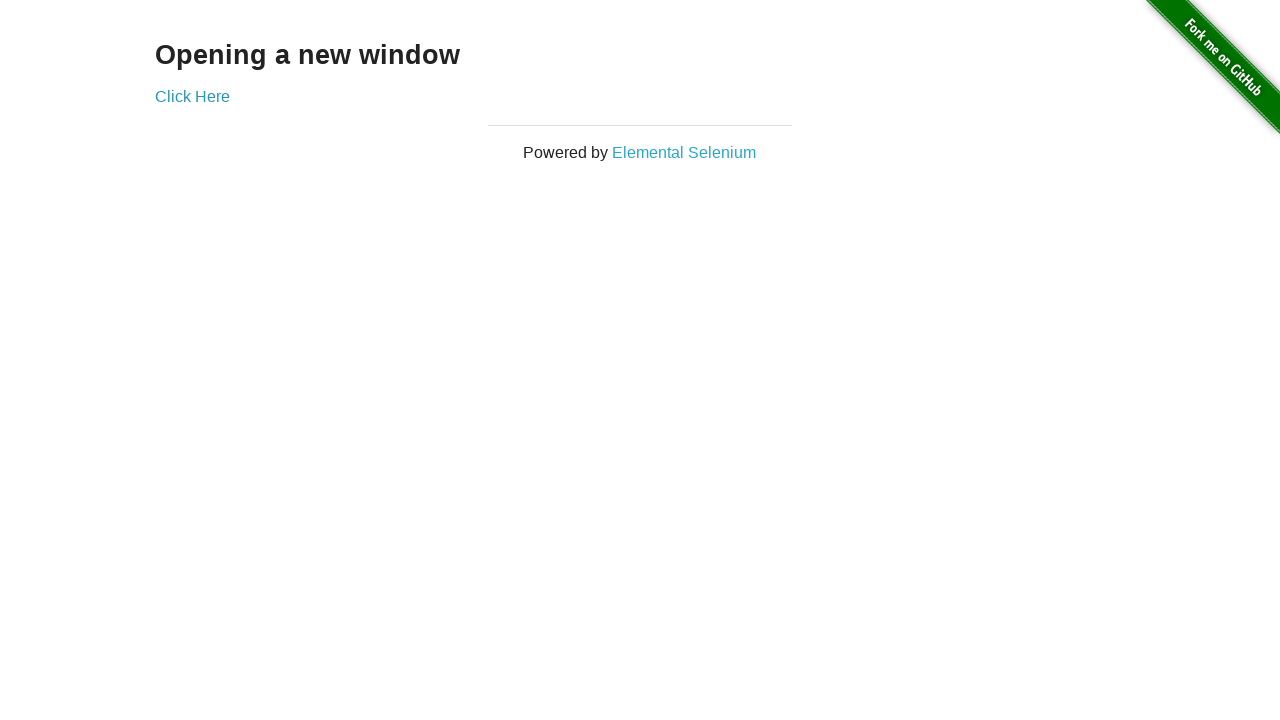

New window popup captured
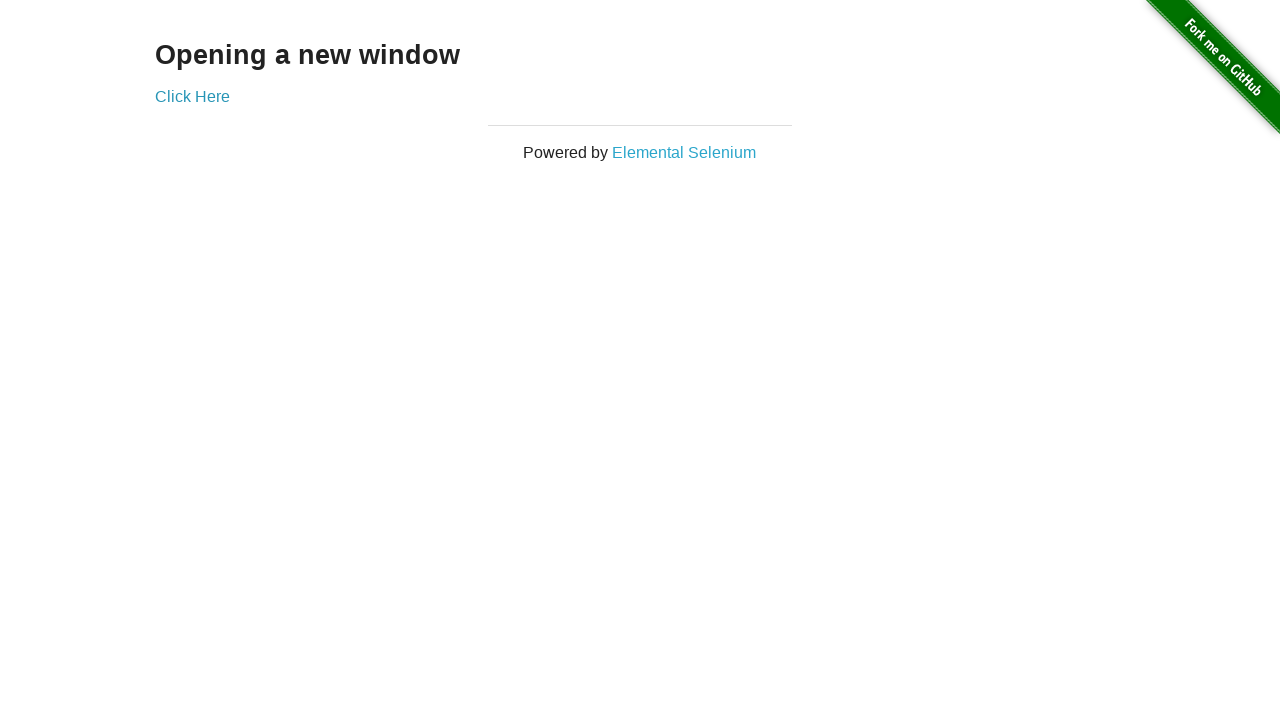

Verified new window URL is https://the-internet.herokuapp.com/windows/new
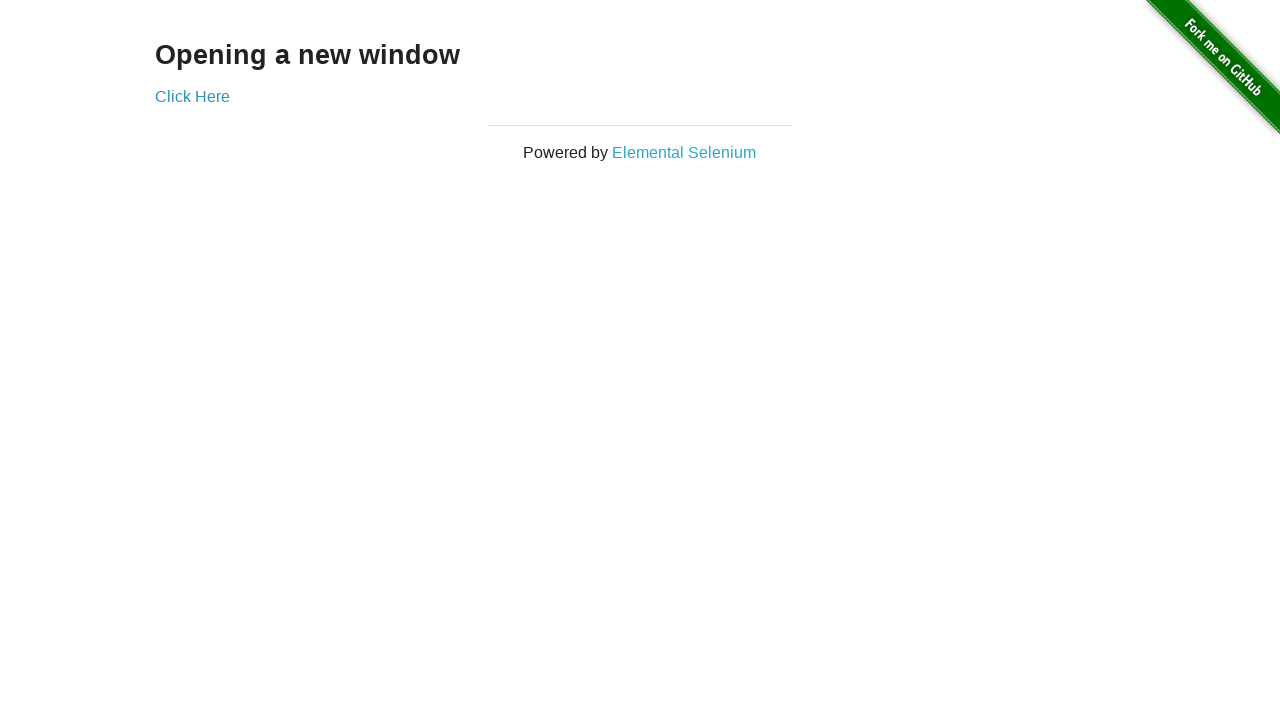

Switched to original window (window 1)
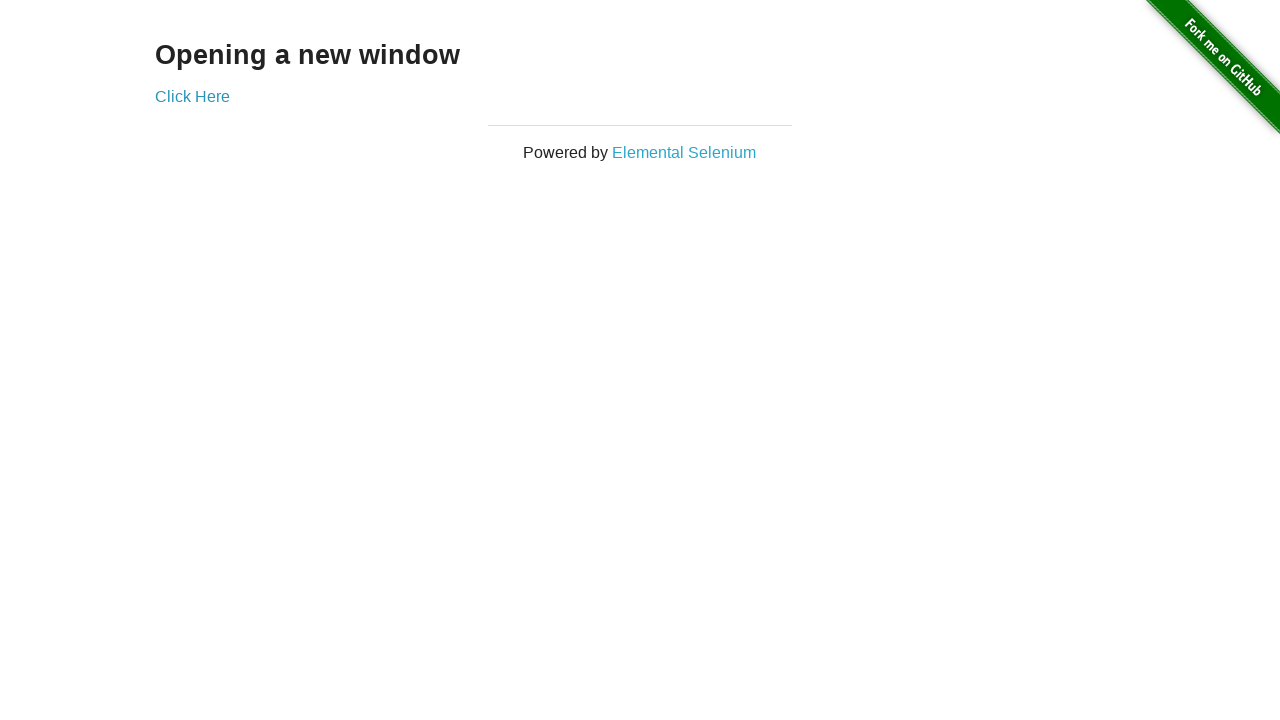

Verified we're back on window 1 with URL https://the-internet.herokuapp.com/windows
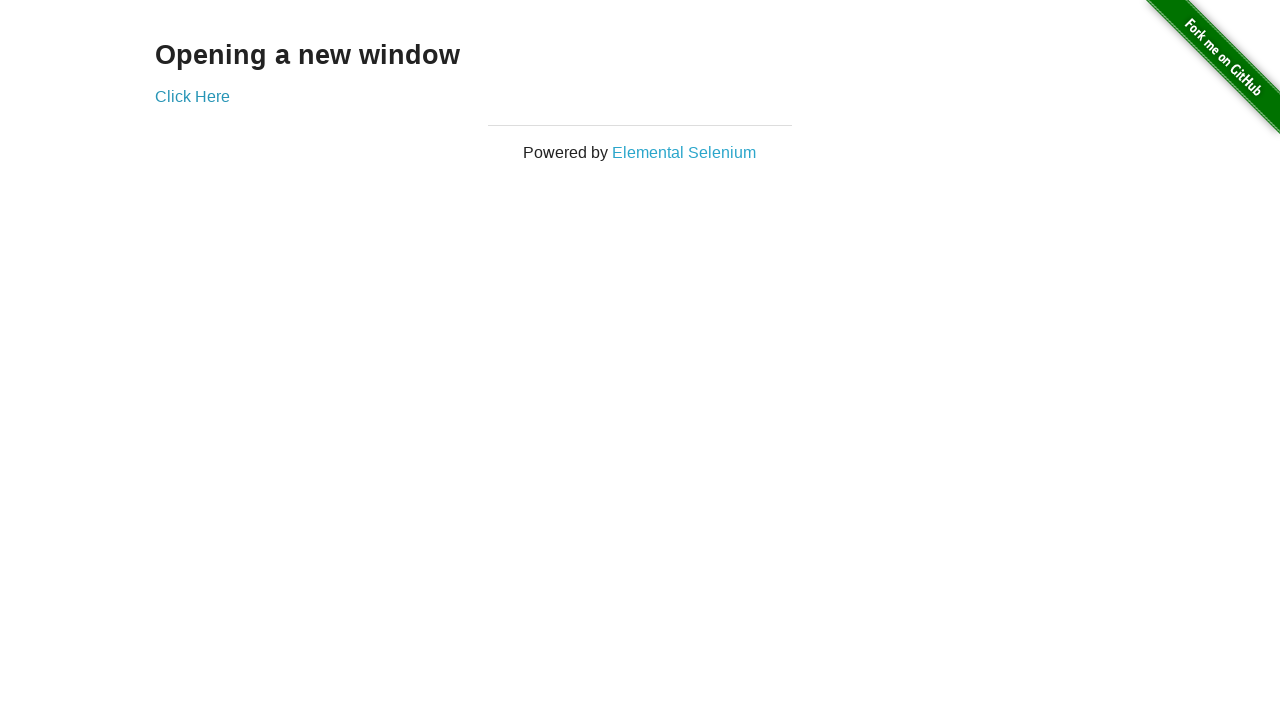

Switched to window 2
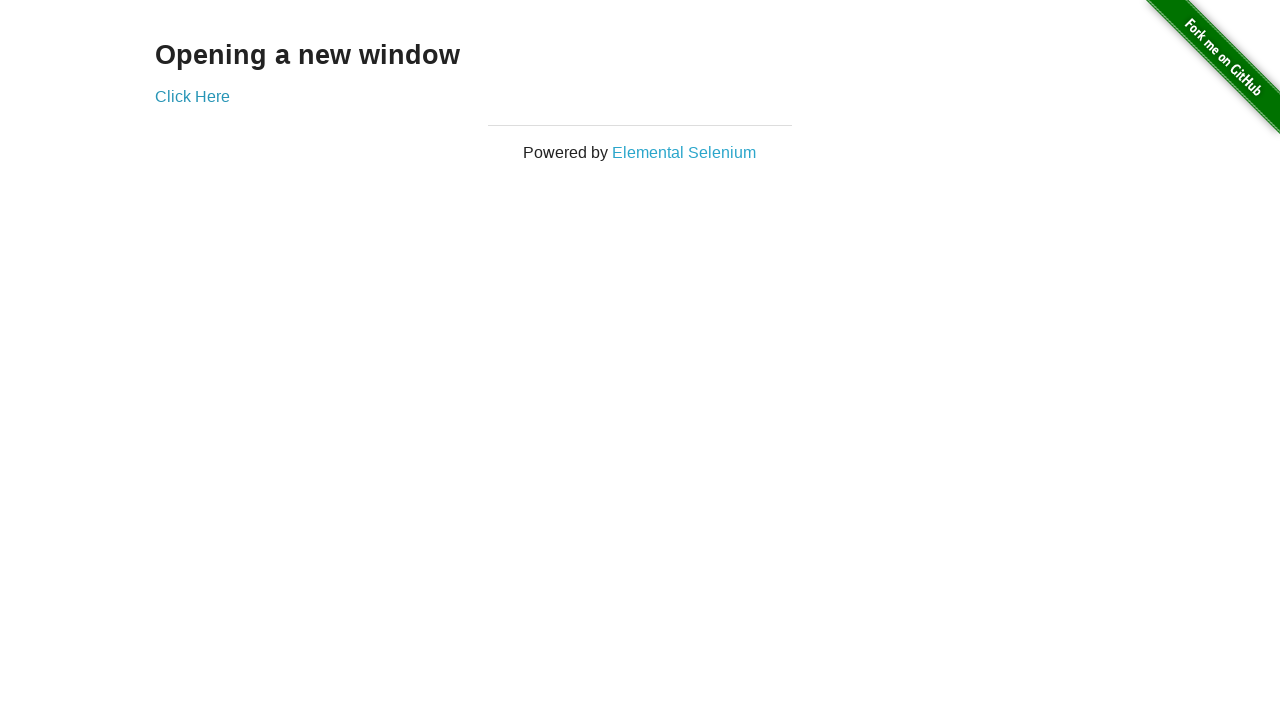

Verified we're on window 2 with URL https://the-internet.herokuapp.com/windows/new
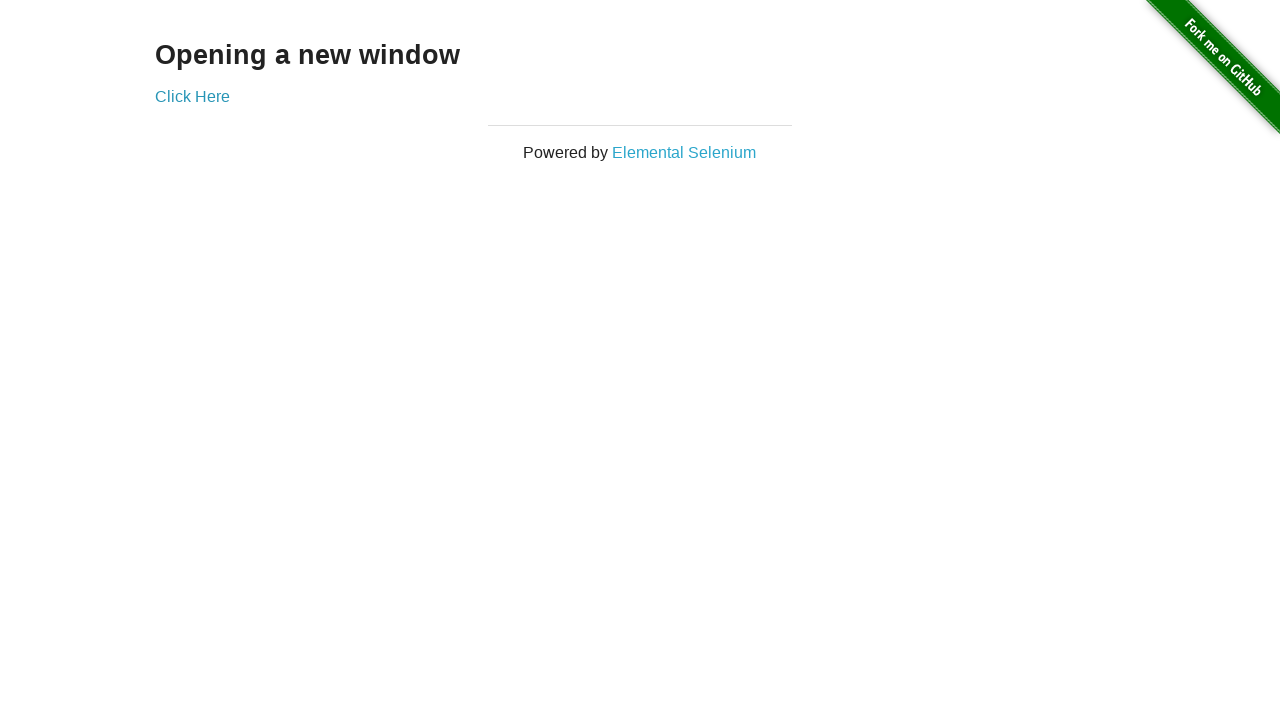

Switched back to window 1
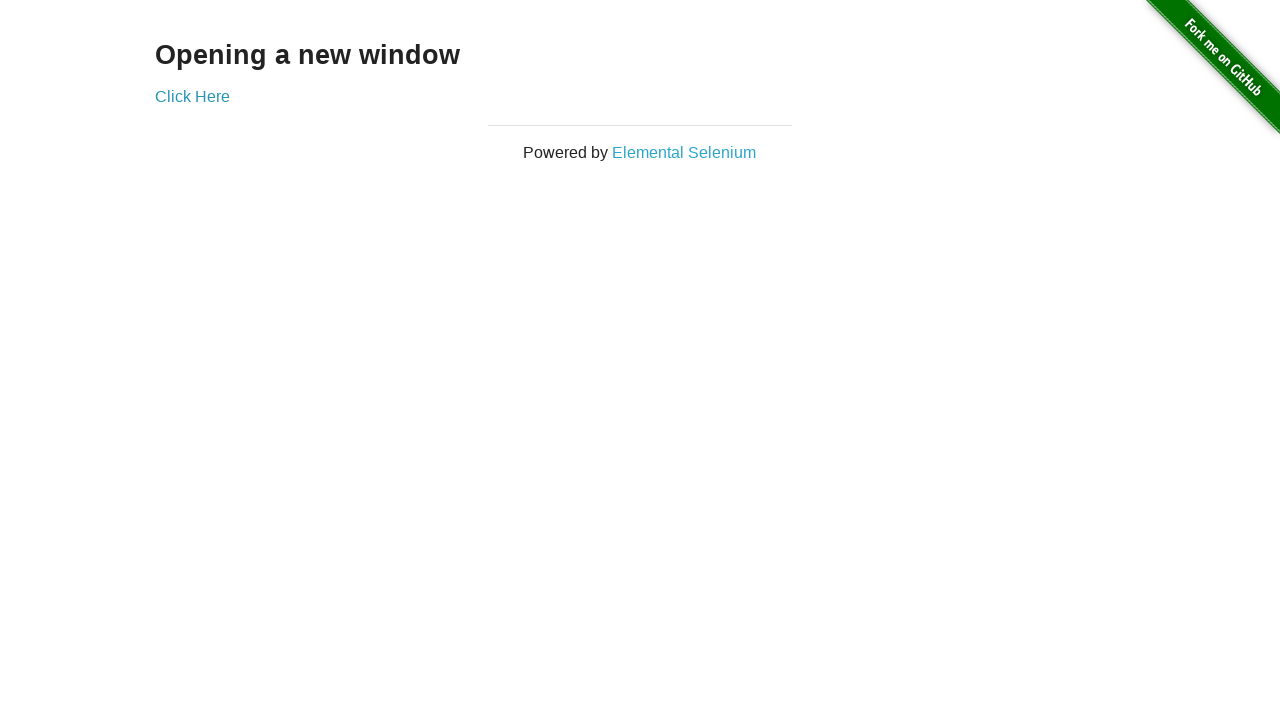

Verified we're back on window 1 with URL https://the-internet.herokuapp.com/windows
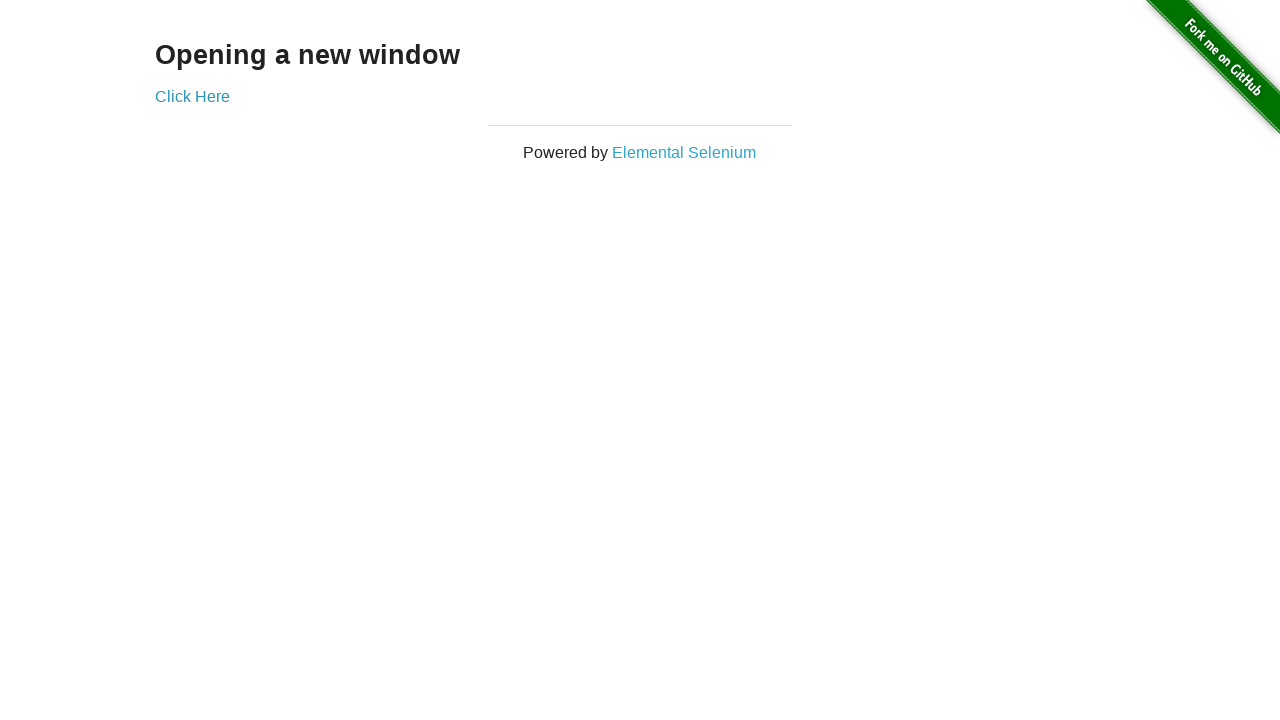

Switched to window 2 again
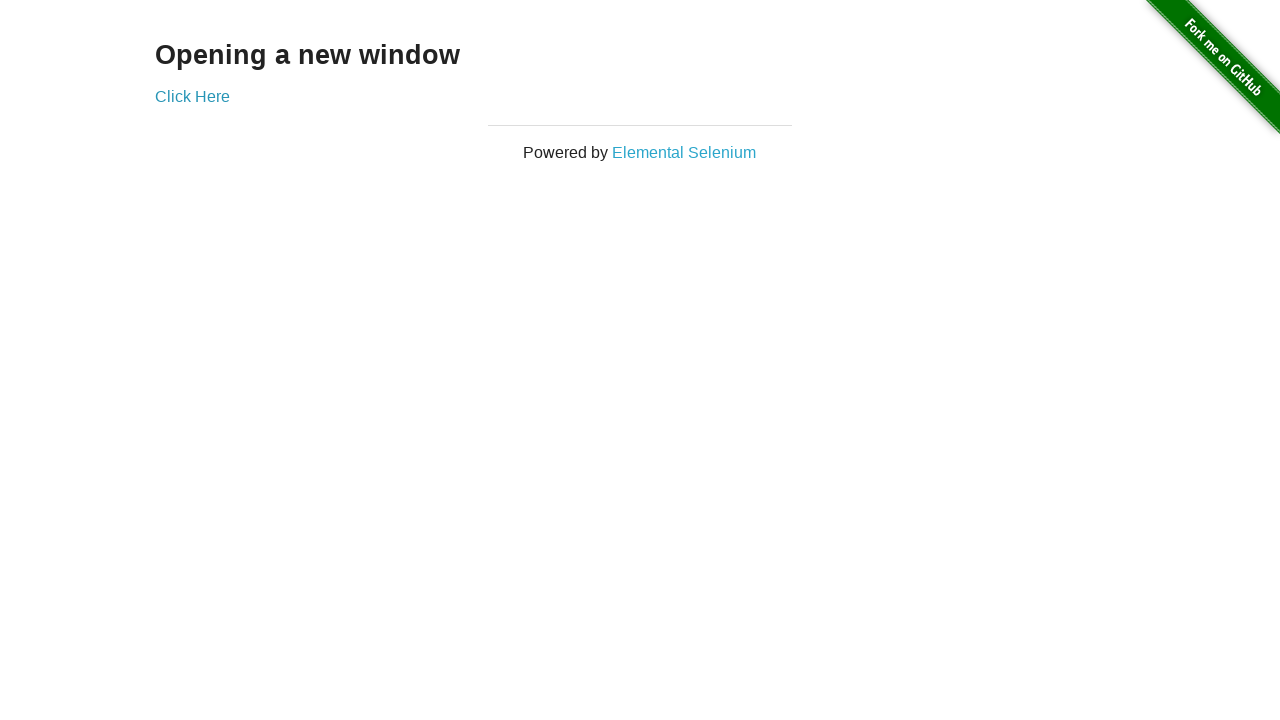

Verified we're on window 2 with URL https://the-internet.herokuapp.com/windows/new
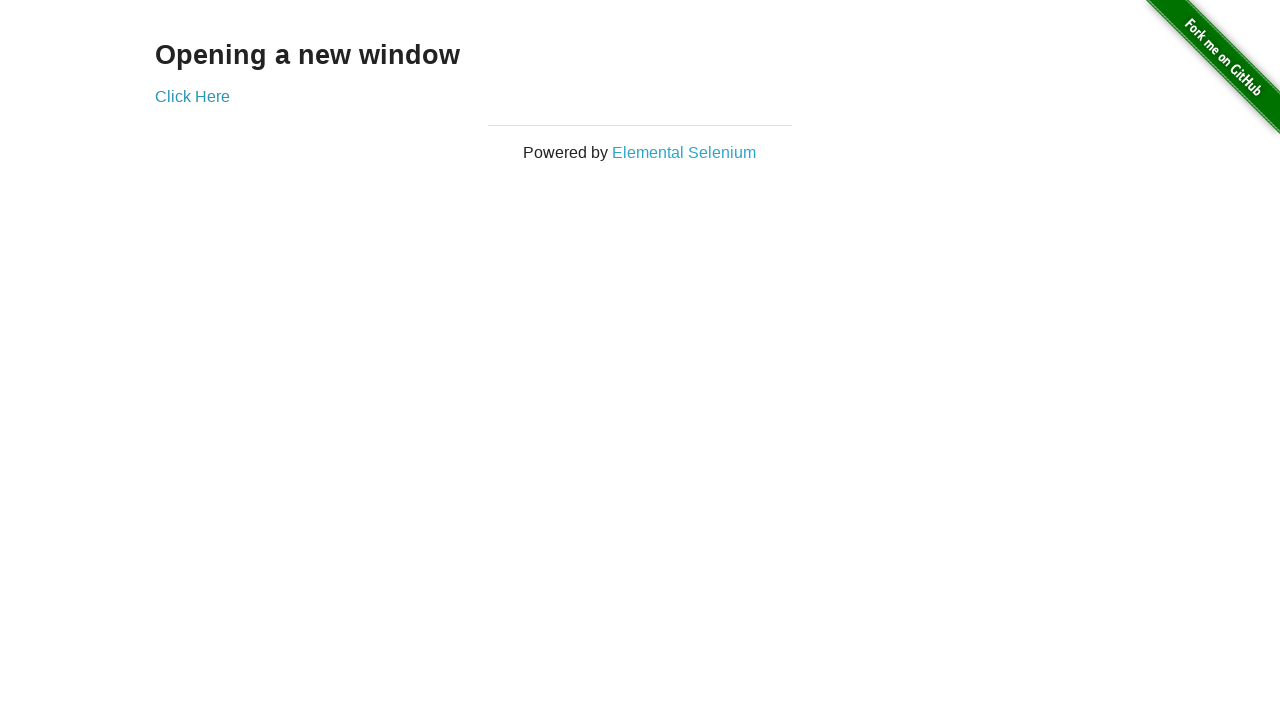

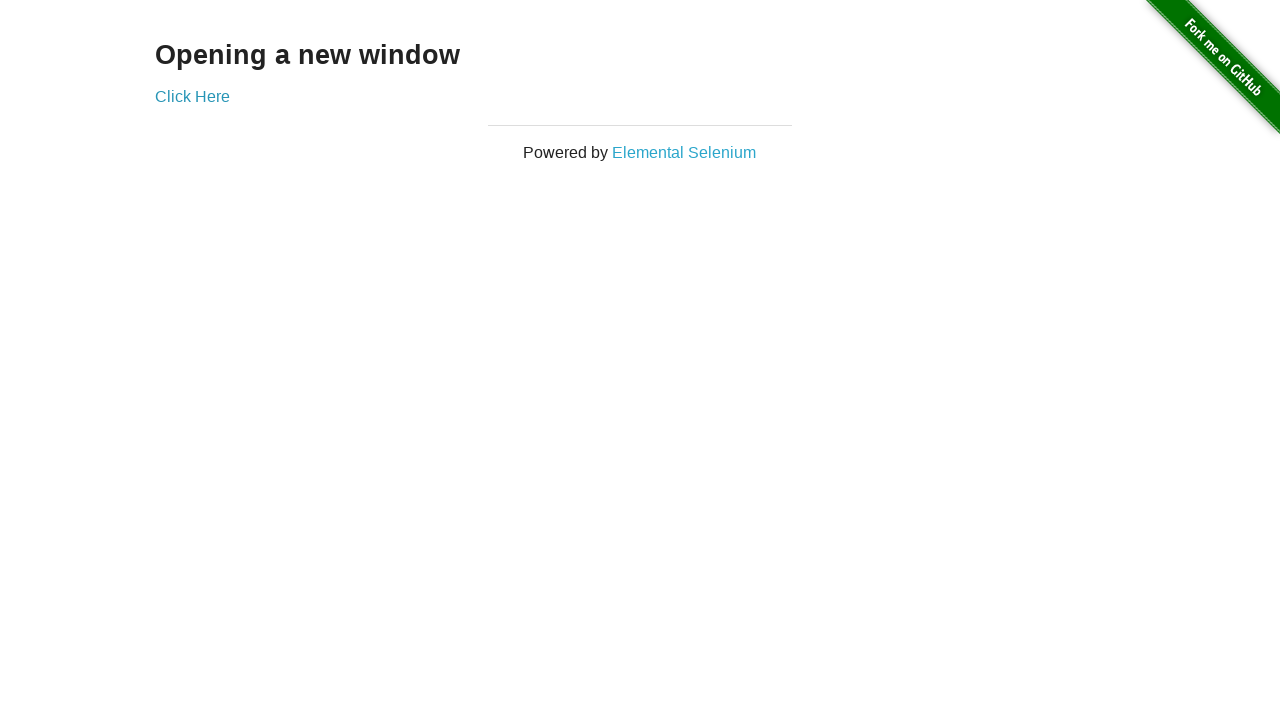